Navigates to a demo automation site and clicks the next button using JavaScript executor to proceed to the insurant data section

Starting URL: http://demo.automationtalks.com

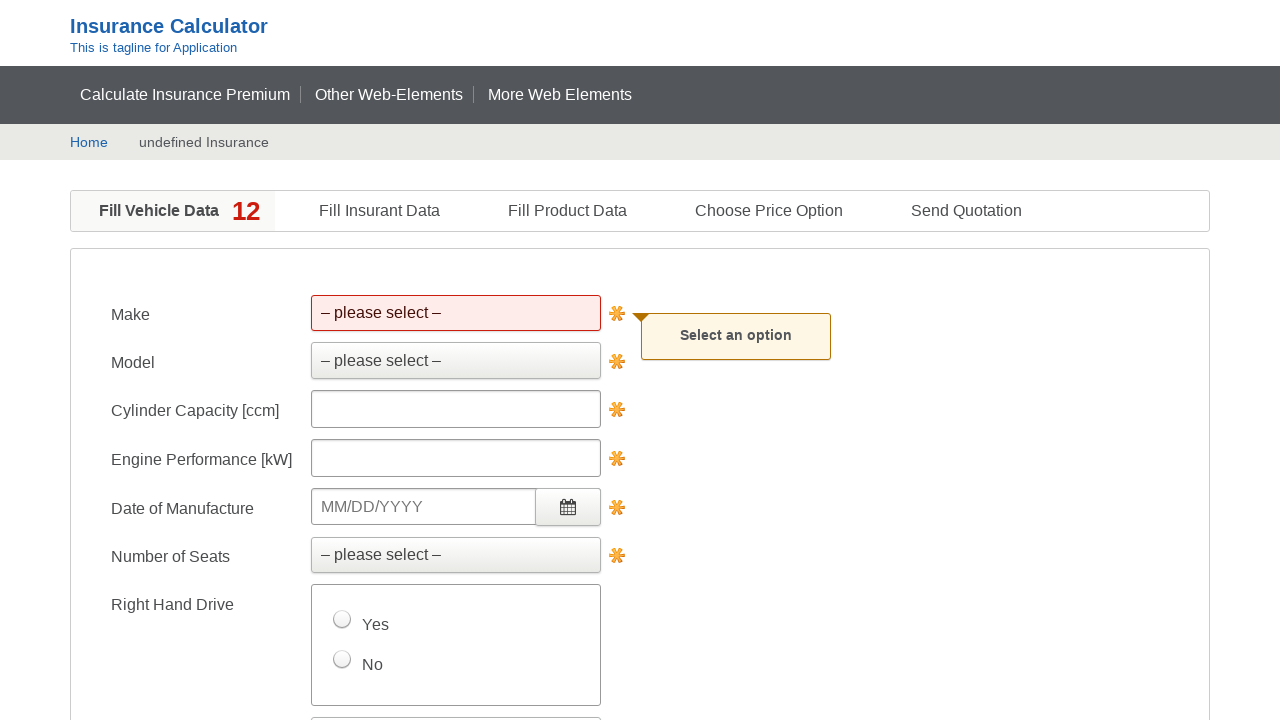

Navigated to demo automation site
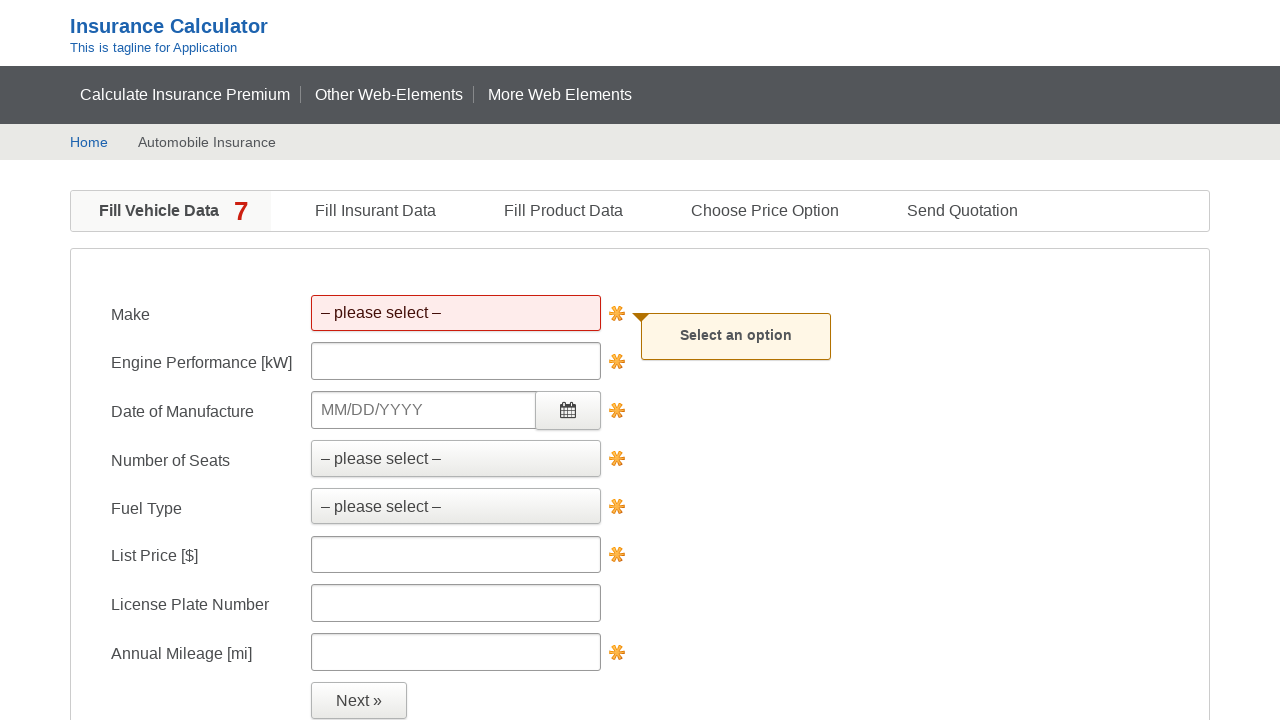

Clicked next button using JavaScript executor to proceed to insurant data section
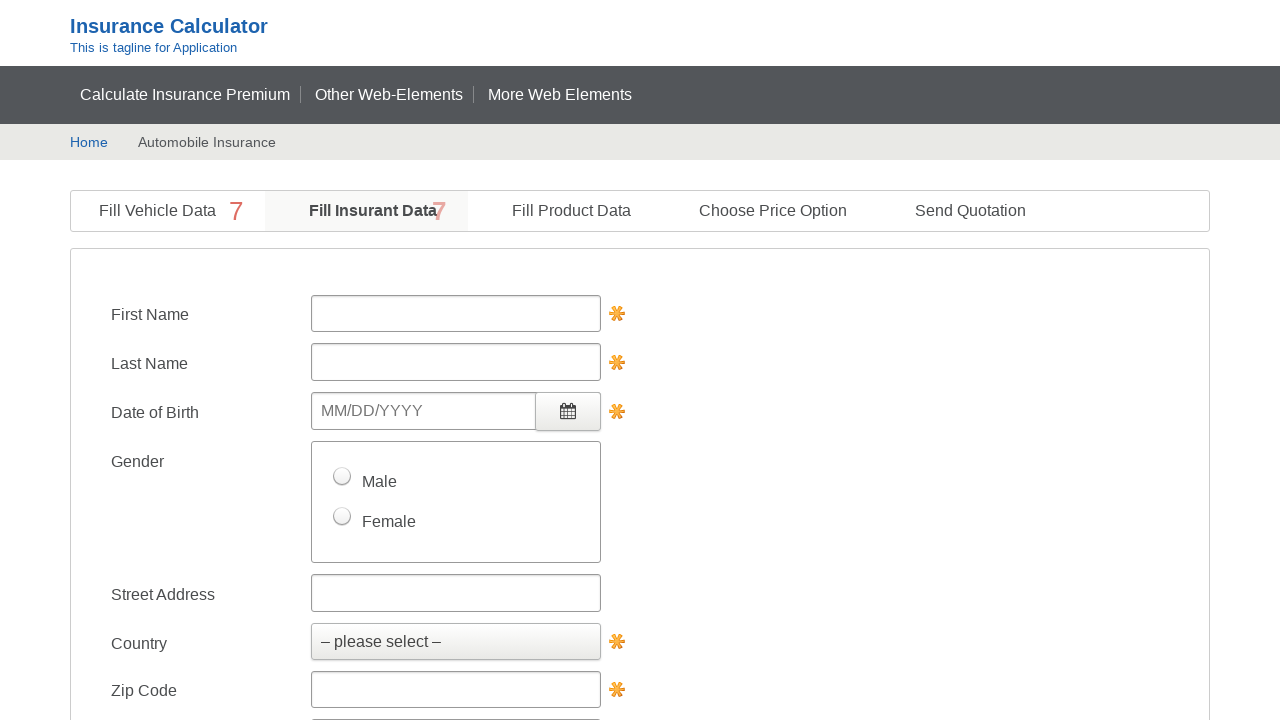

Waited for page navigation to complete
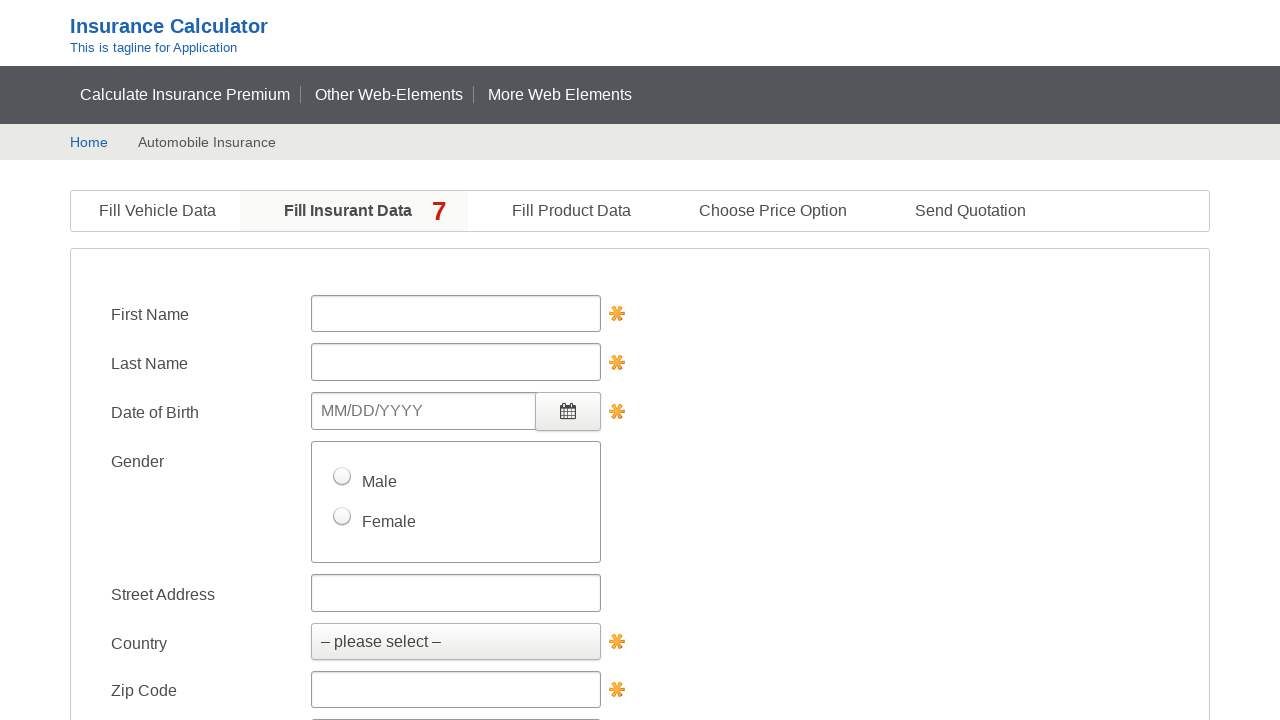

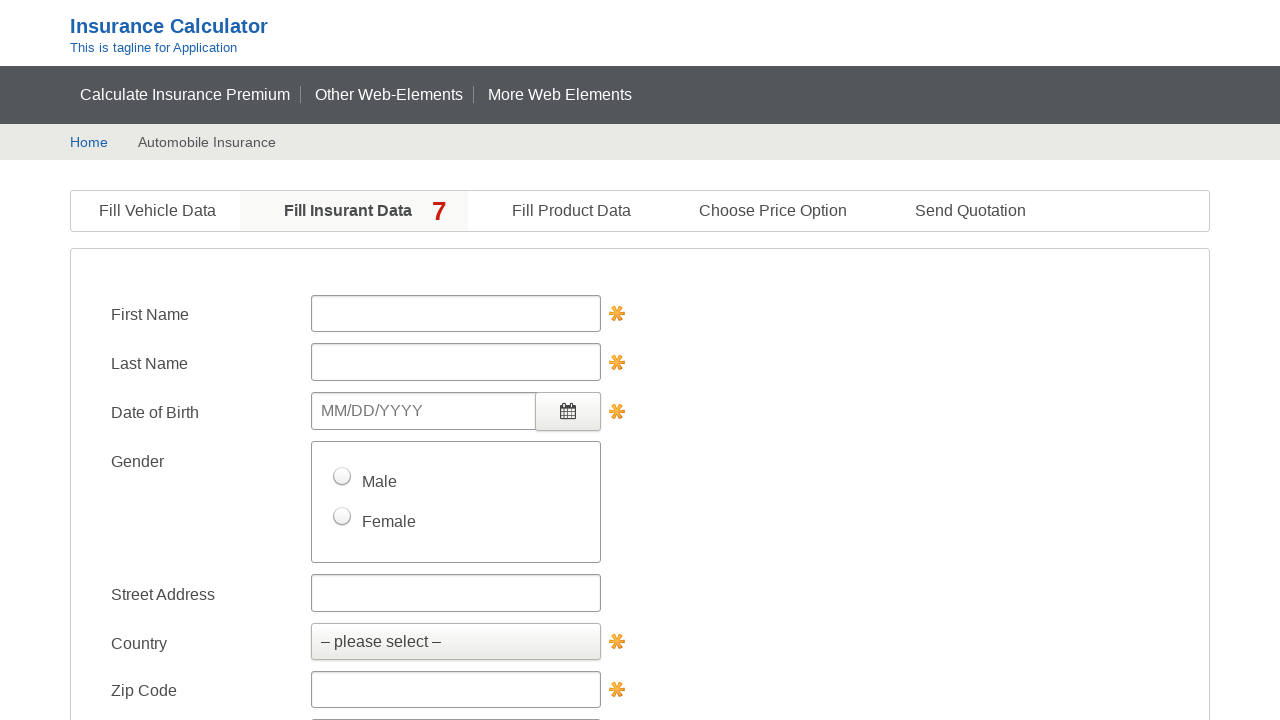